Opens multiple links from the footer's first column in new tabs and retrieves the titles of all opened pages

Starting URL: https://rahulshettyacademy.com/AutomationPractice/

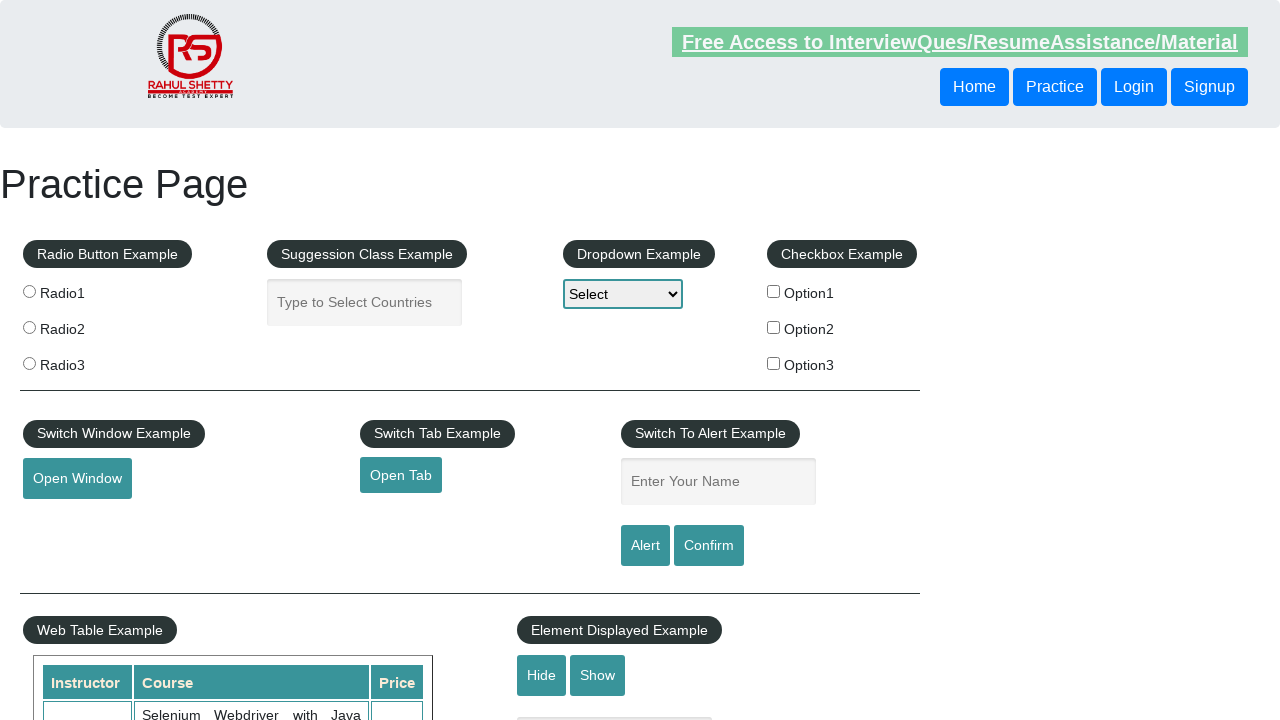

Located footer element with id 'gf-BIG'
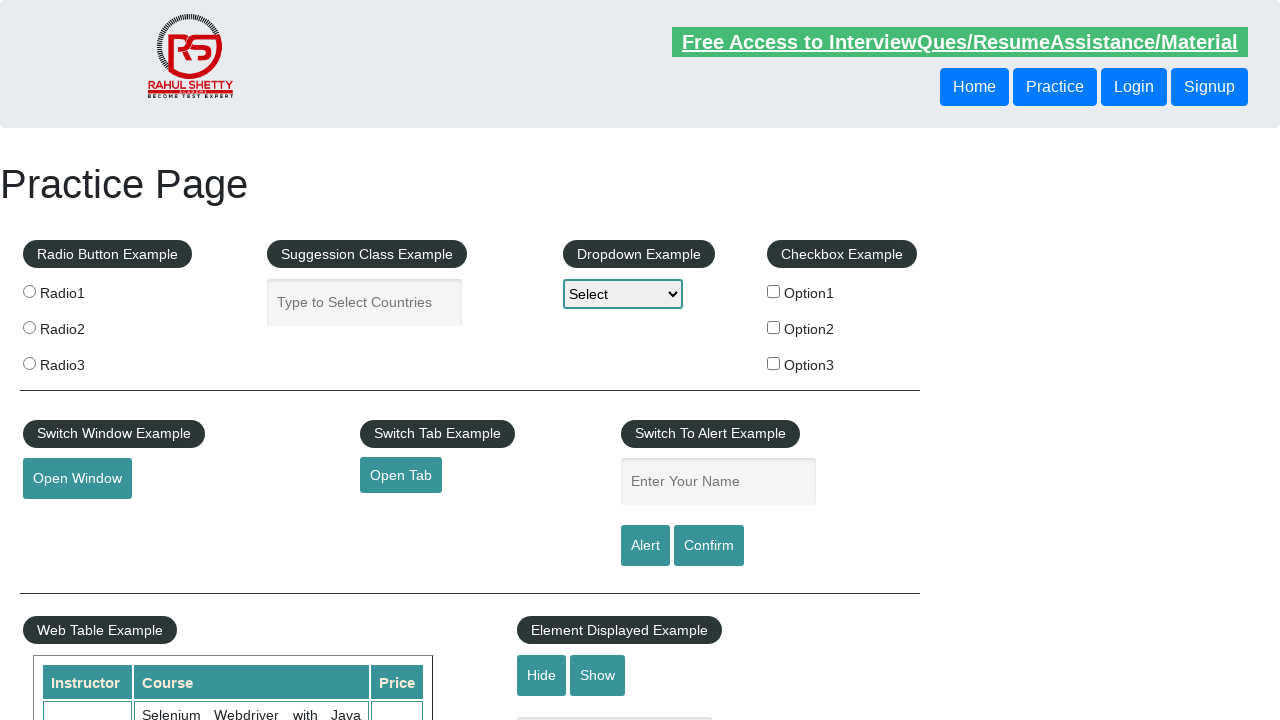

Located first column of footer table
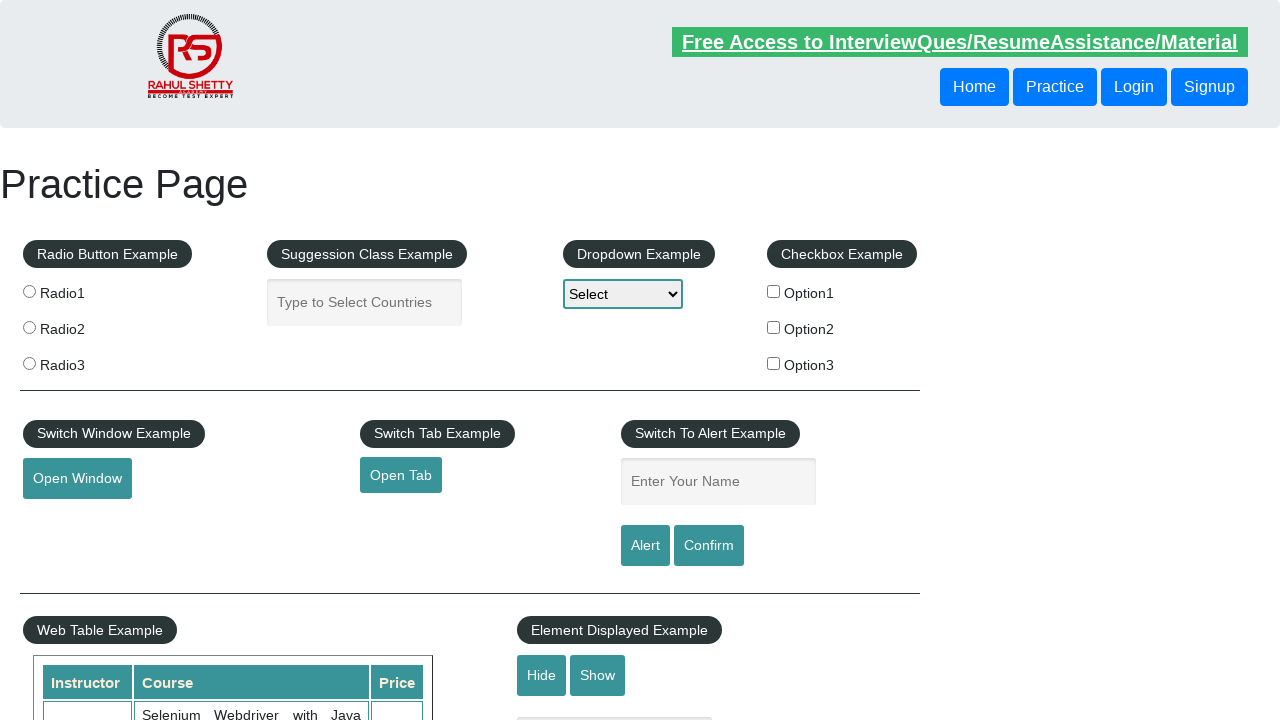

Retrieved all links from first column - found 5 links
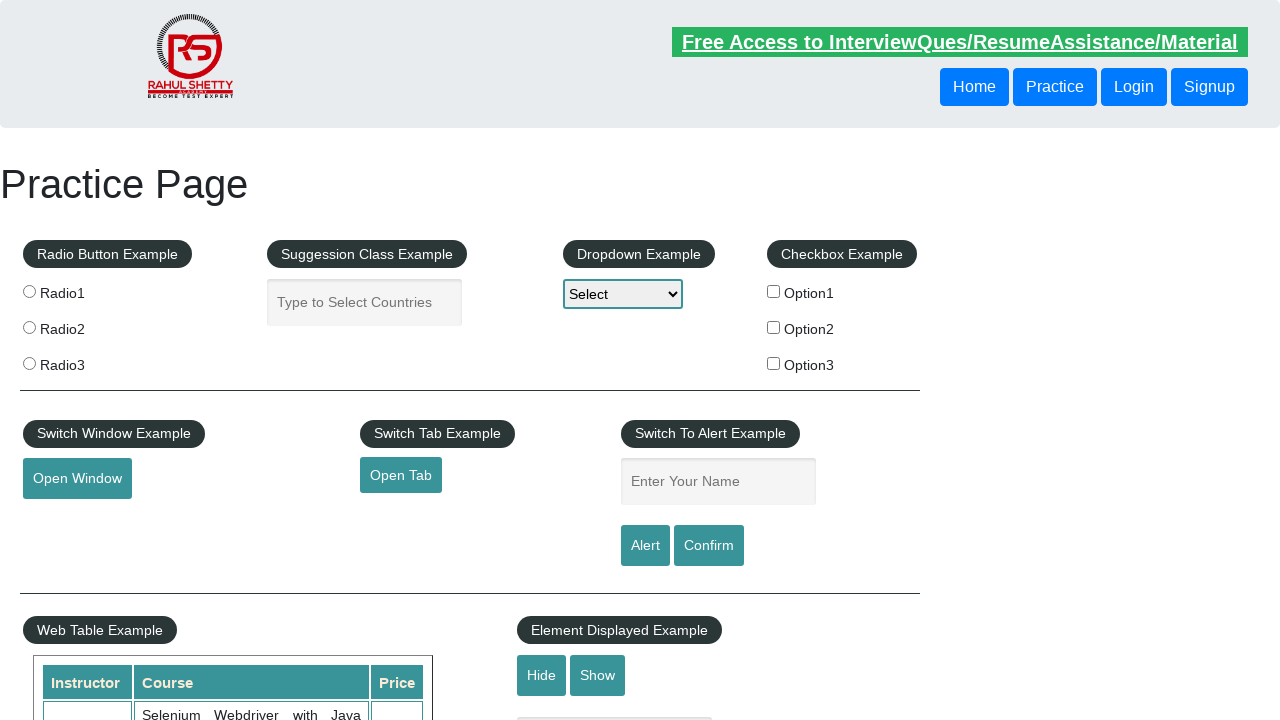

Retrieved href attribute from link 1: http://www.restapitutorial.com/
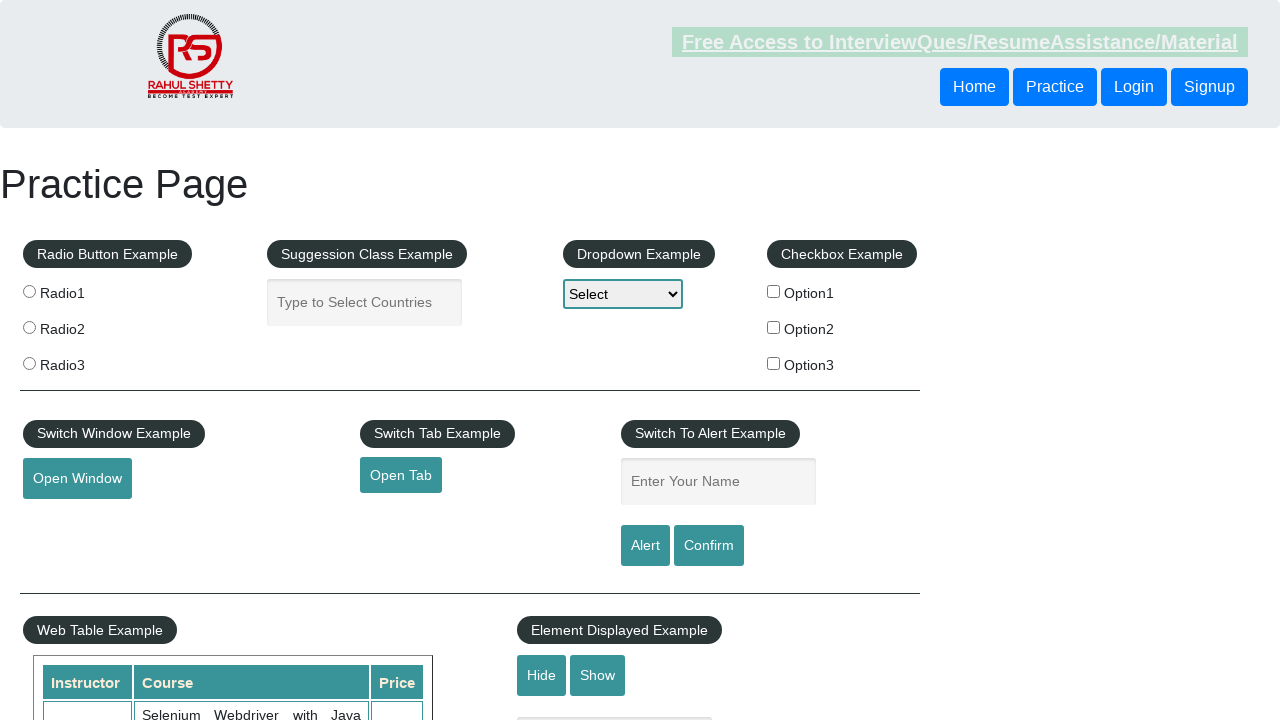

Opened new tab for link 1
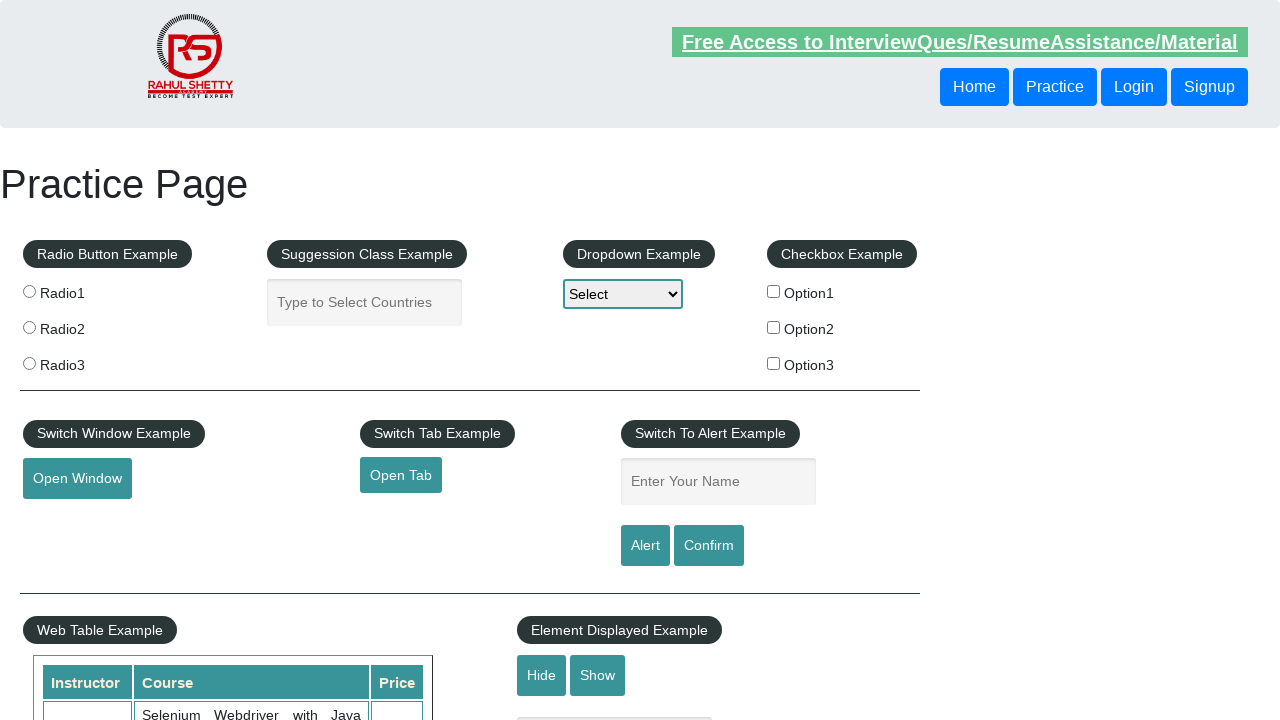

Navigated to http://www.restapitutorial.com/ in new tab
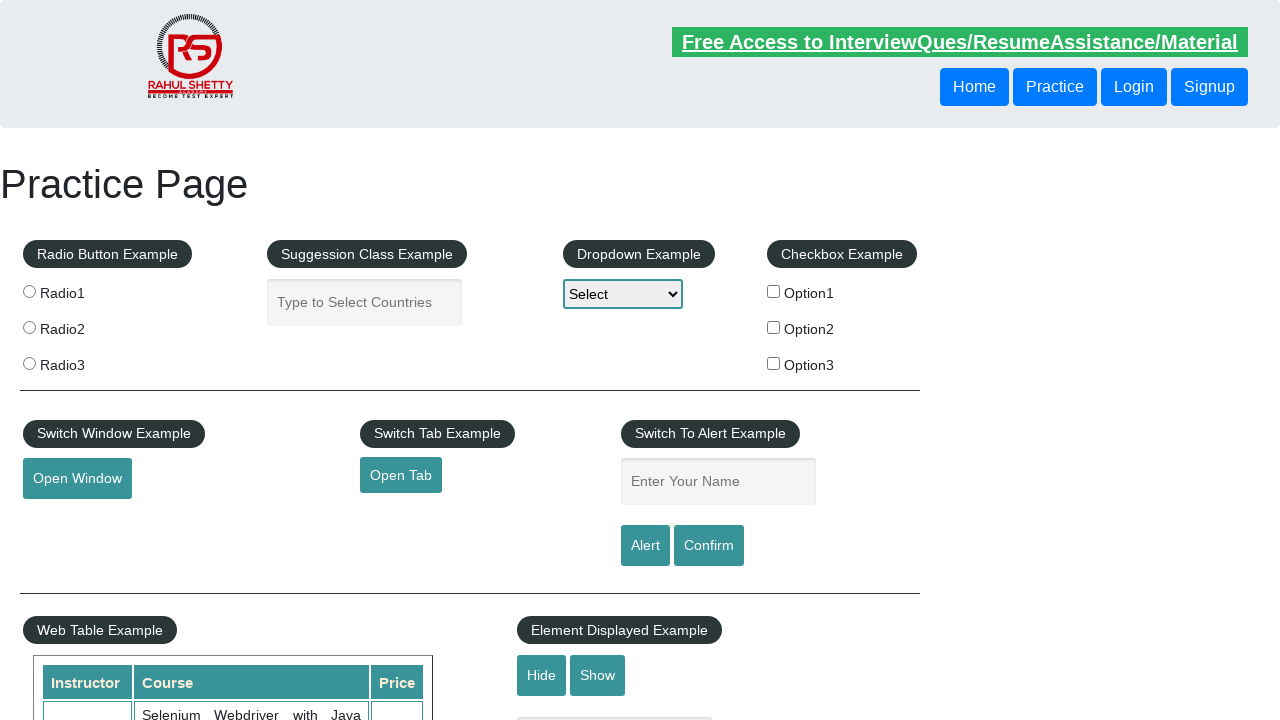

Retrieved page title from link 1: REST API Tutorial
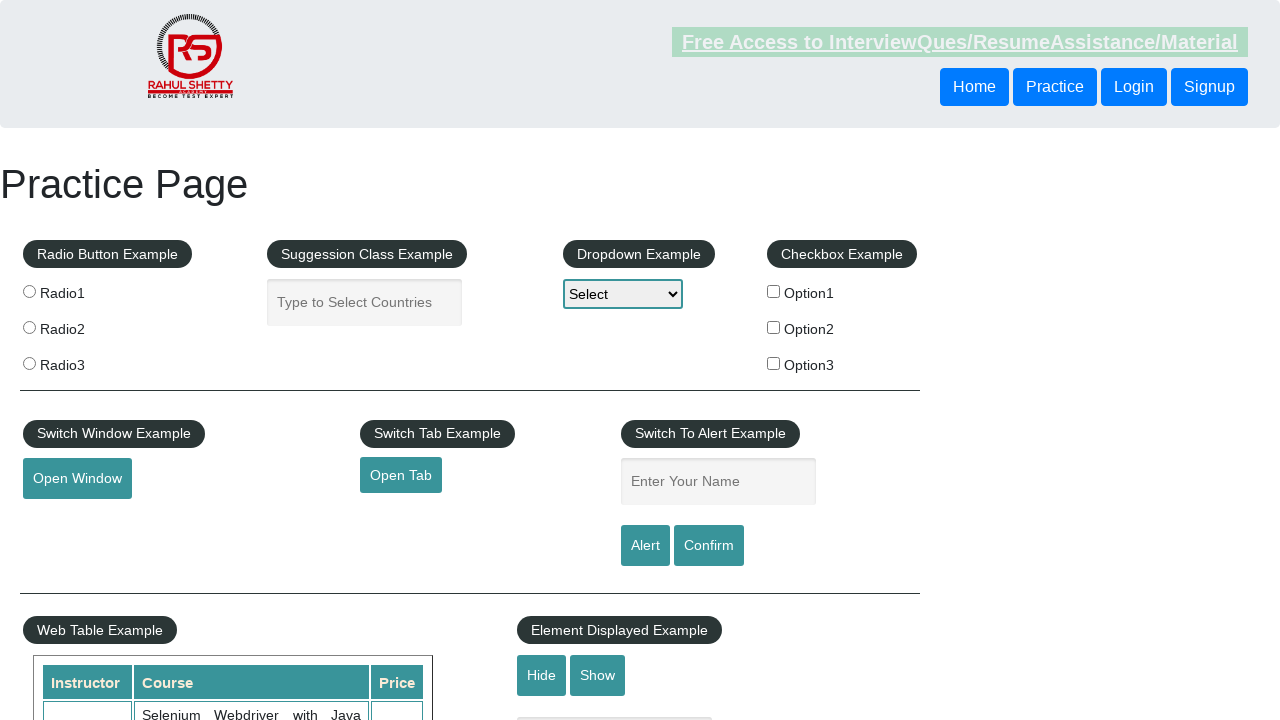

Retrieved href attribute from link 2: https://www.soapui.org/
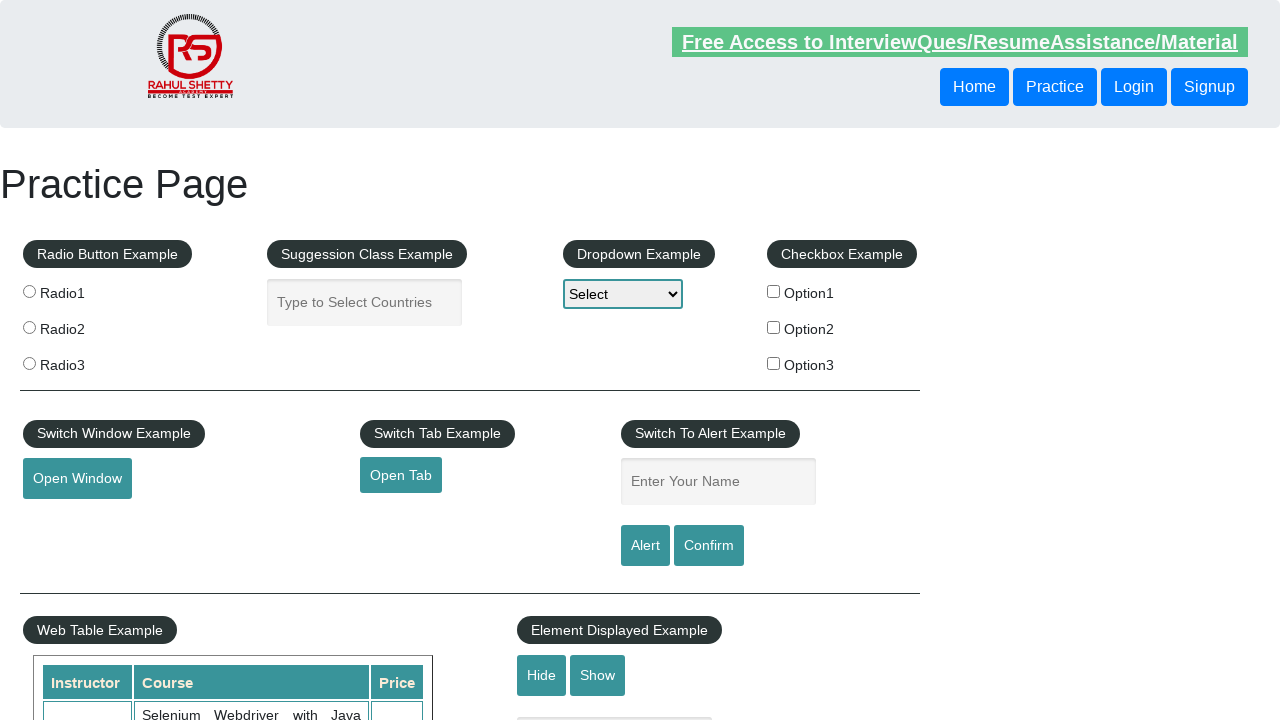

Opened new tab for link 2
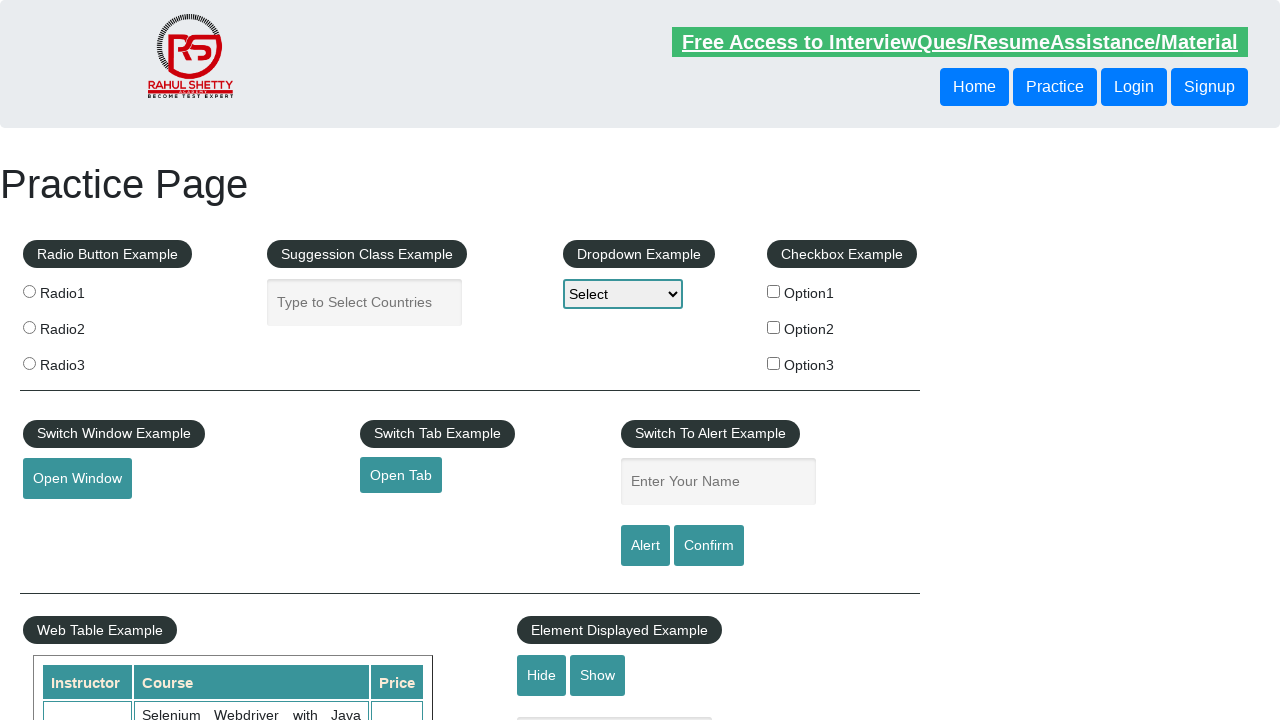

Navigated to https://www.soapui.org/ in new tab
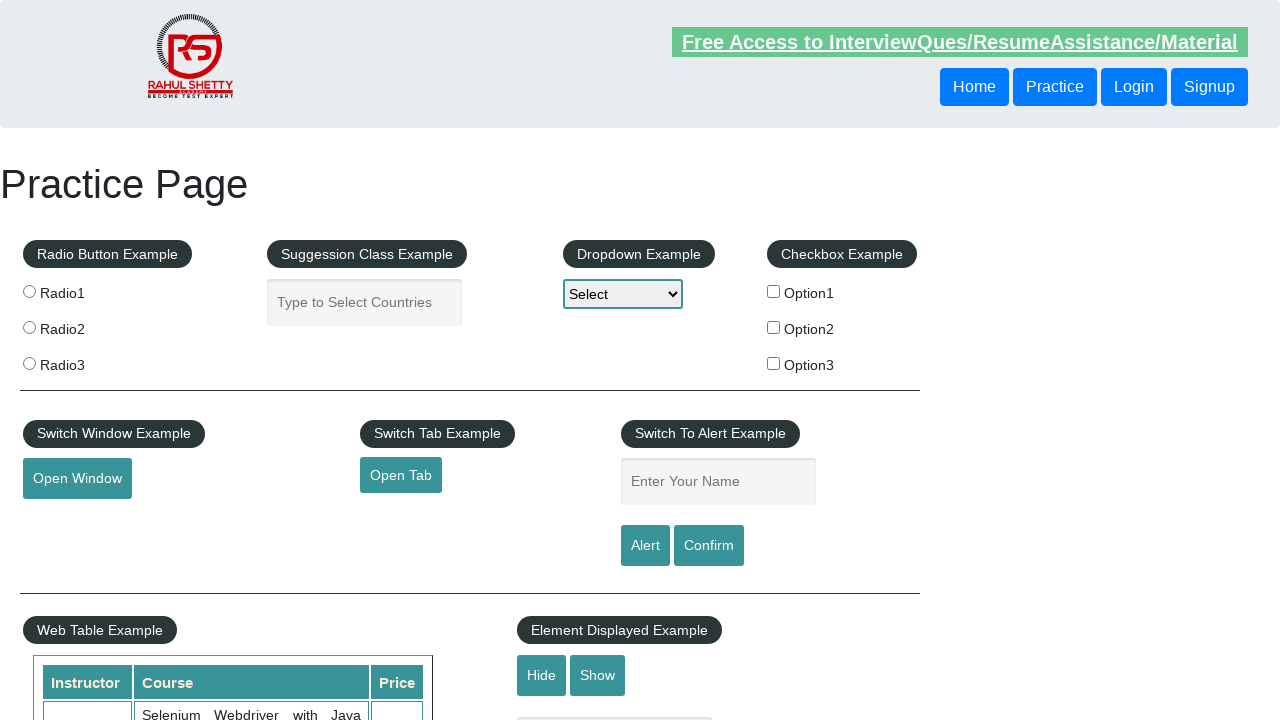

Retrieved page title from link 2: The World’s Most Popular API Testing Tool | SoapUI
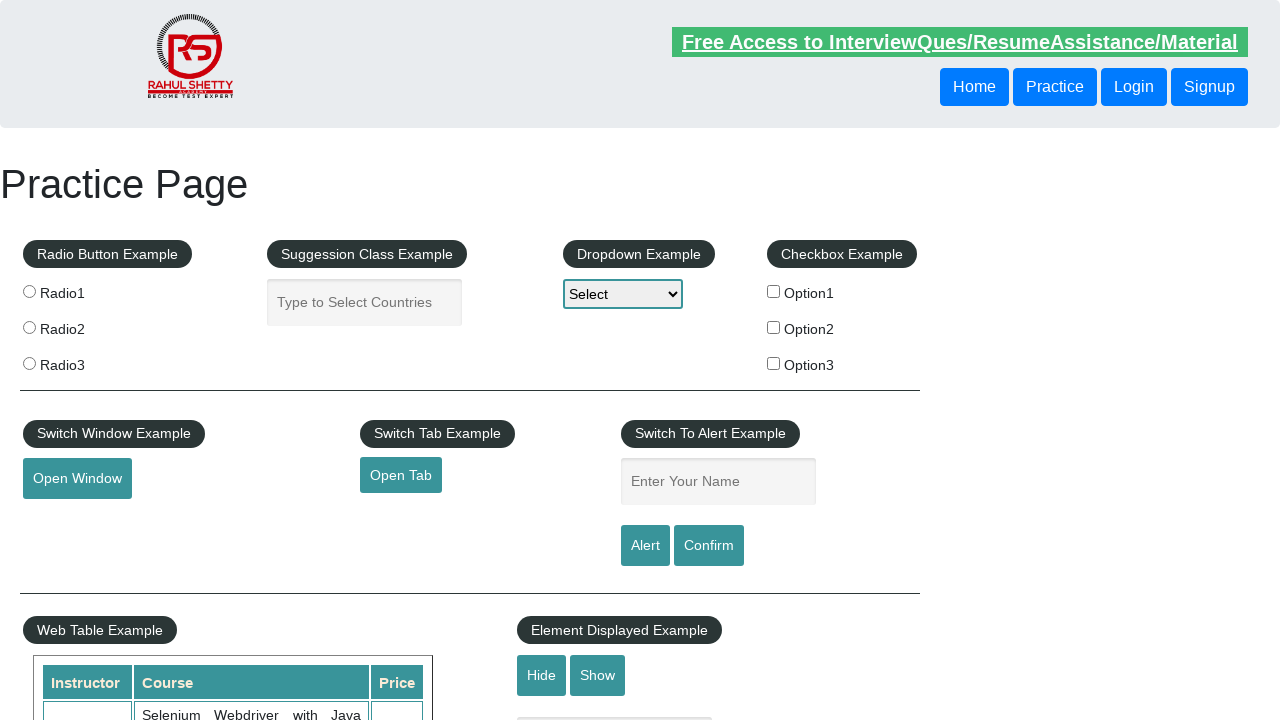

Retrieved href attribute from link 3: https://courses.rahulshettyacademy.com/p/appium-tutorial
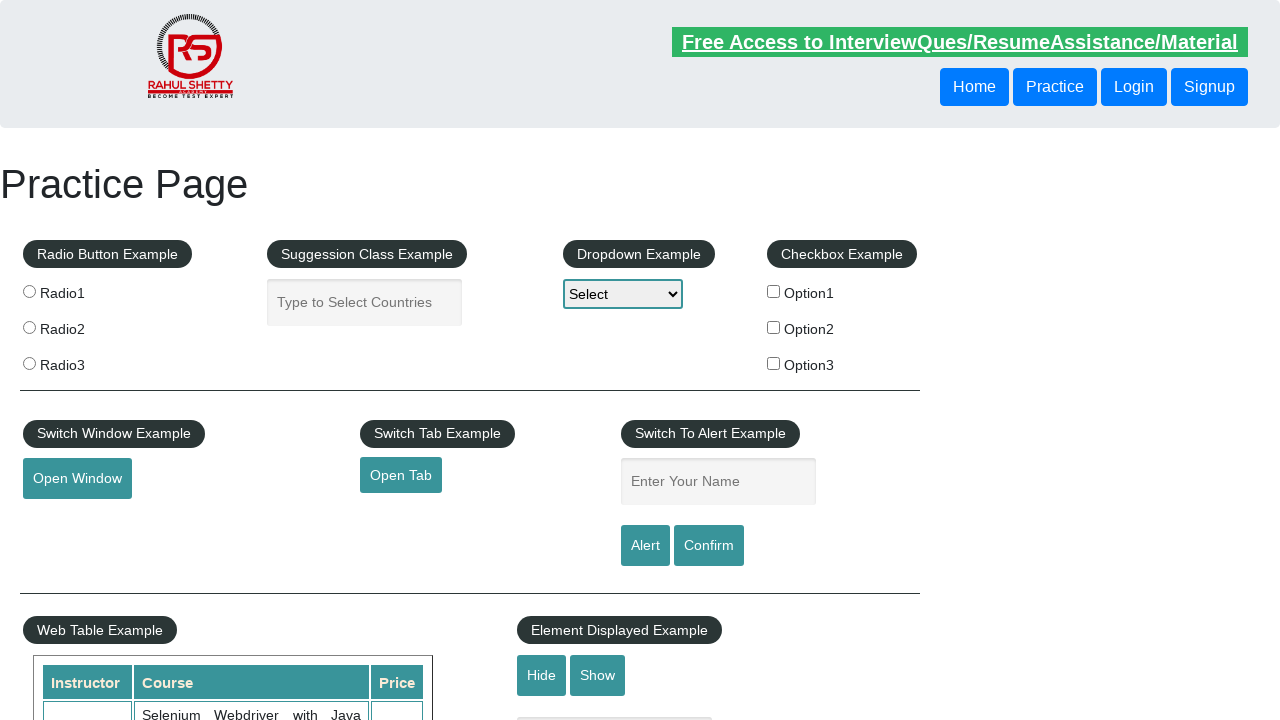

Opened new tab for link 3
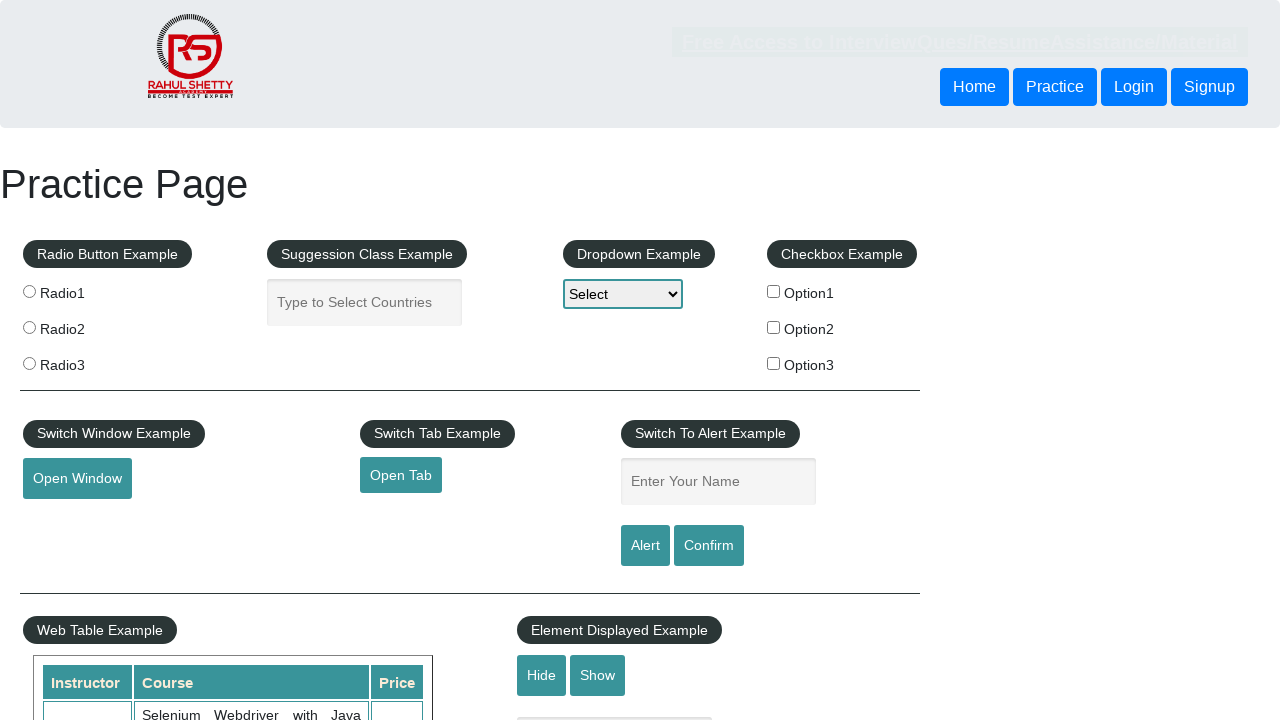

Navigated to https://courses.rahulshettyacademy.com/p/appium-tutorial in new tab
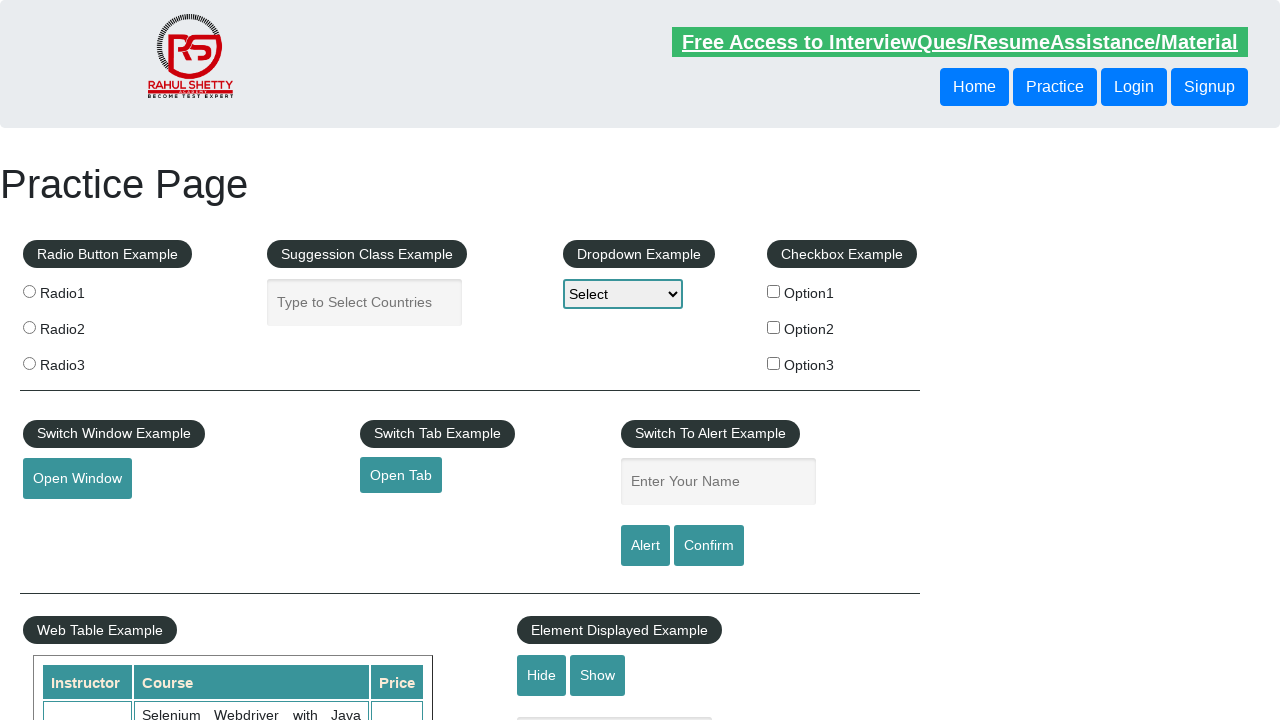

Retrieved page title from link 3: Appium tutorial for Mobile Apps testing | RahulShetty Academy | Rahul
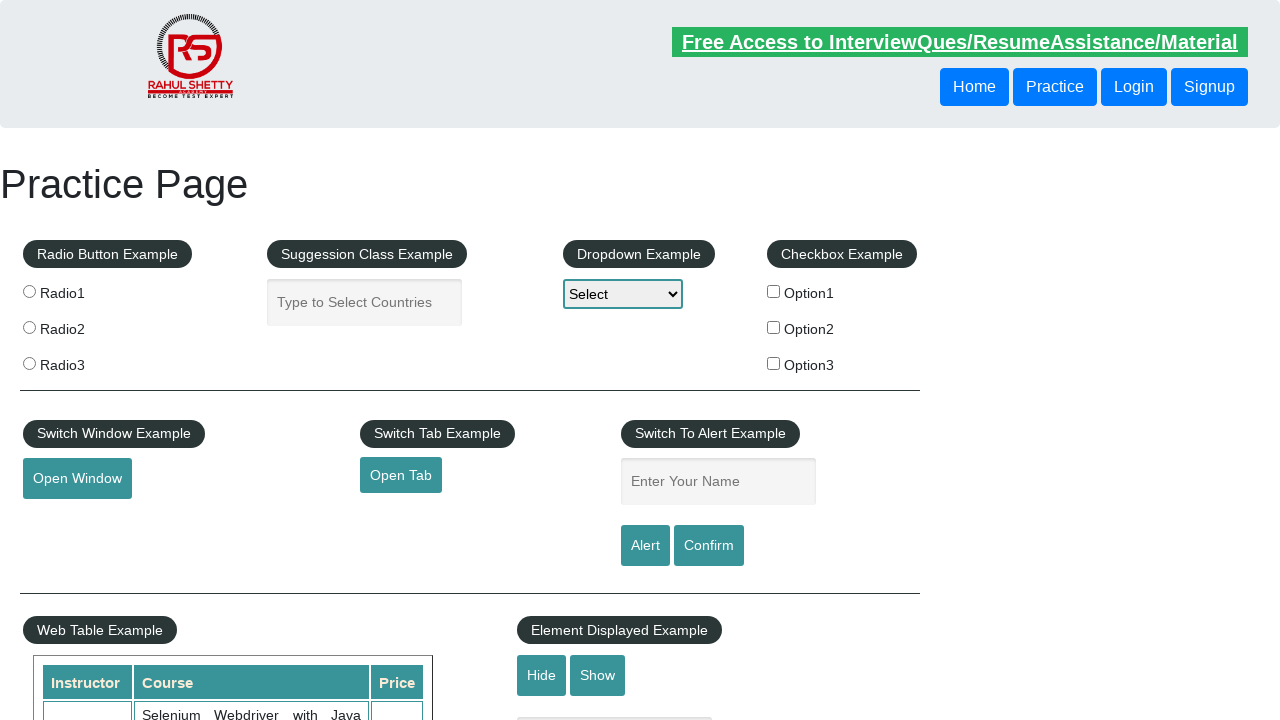

Retrieved href attribute from link 4: https://jmeter.apache.org/
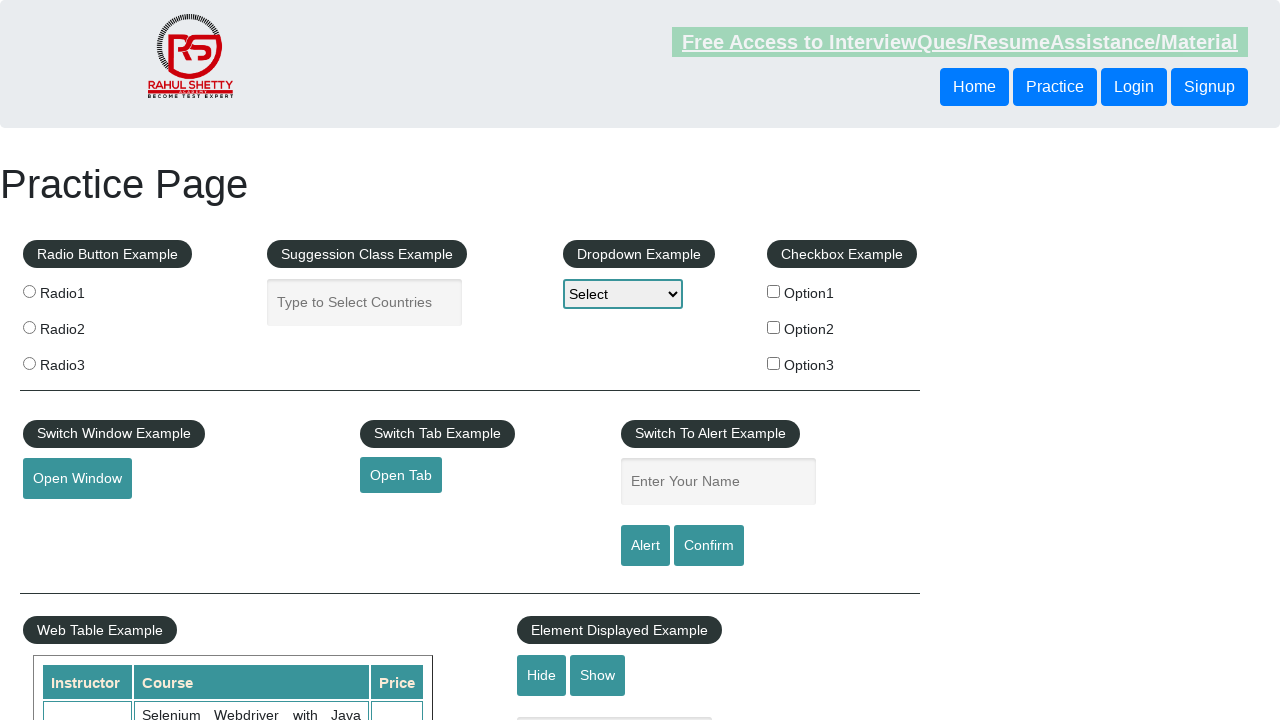

Opened new tab for link 4
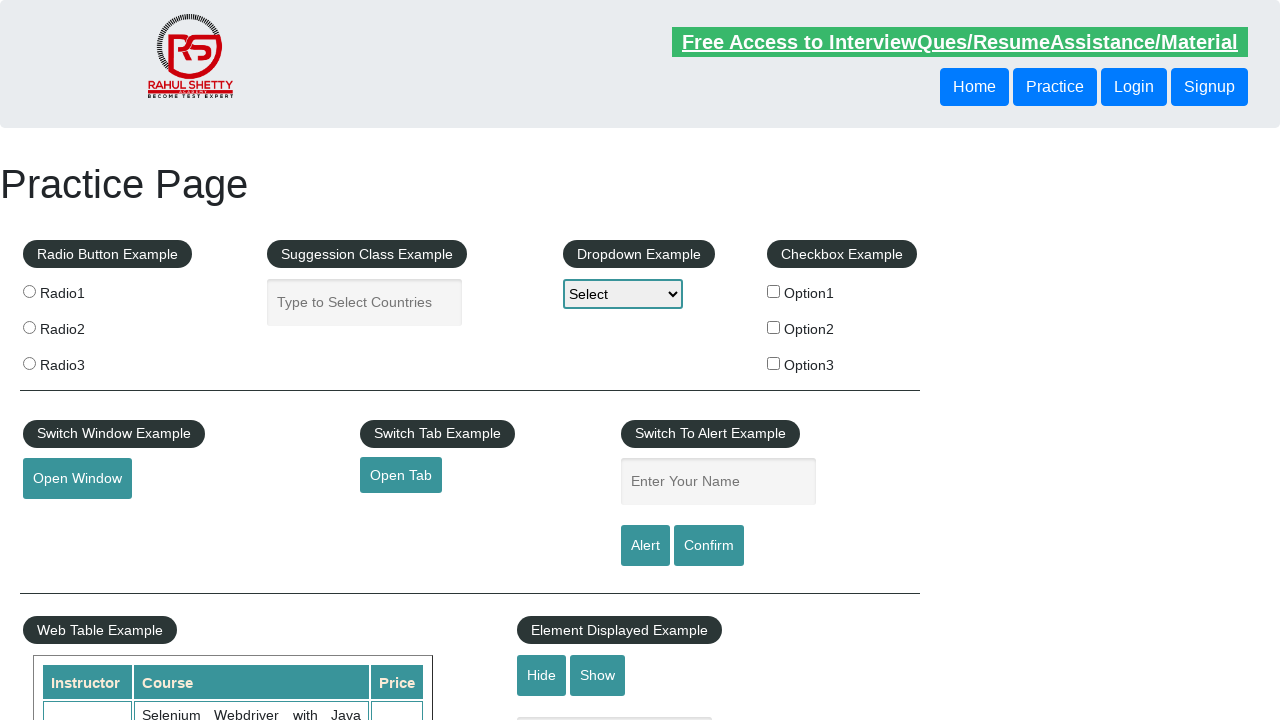

Navigated to https://jmeter.apache.org/ in new tab
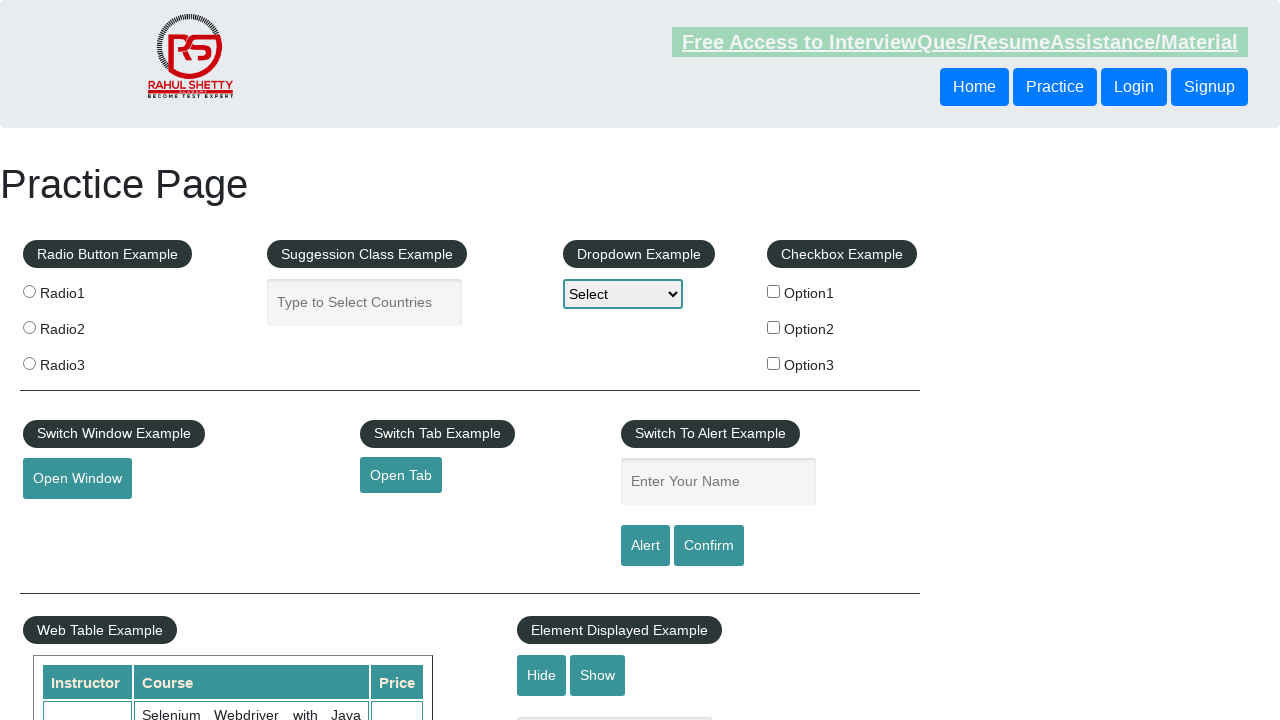

Retrieved page title from link 4: Apache JMeter - Apache JMeter™
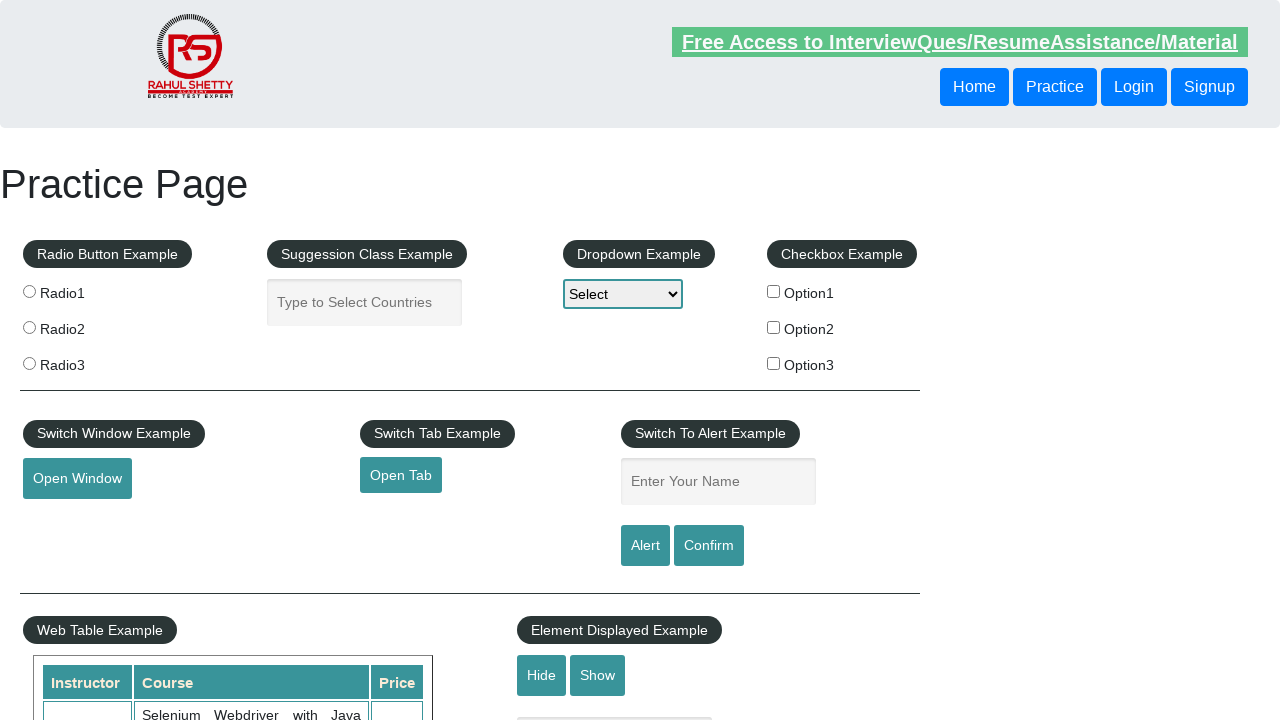

Retrieved title of original page: Practice Page
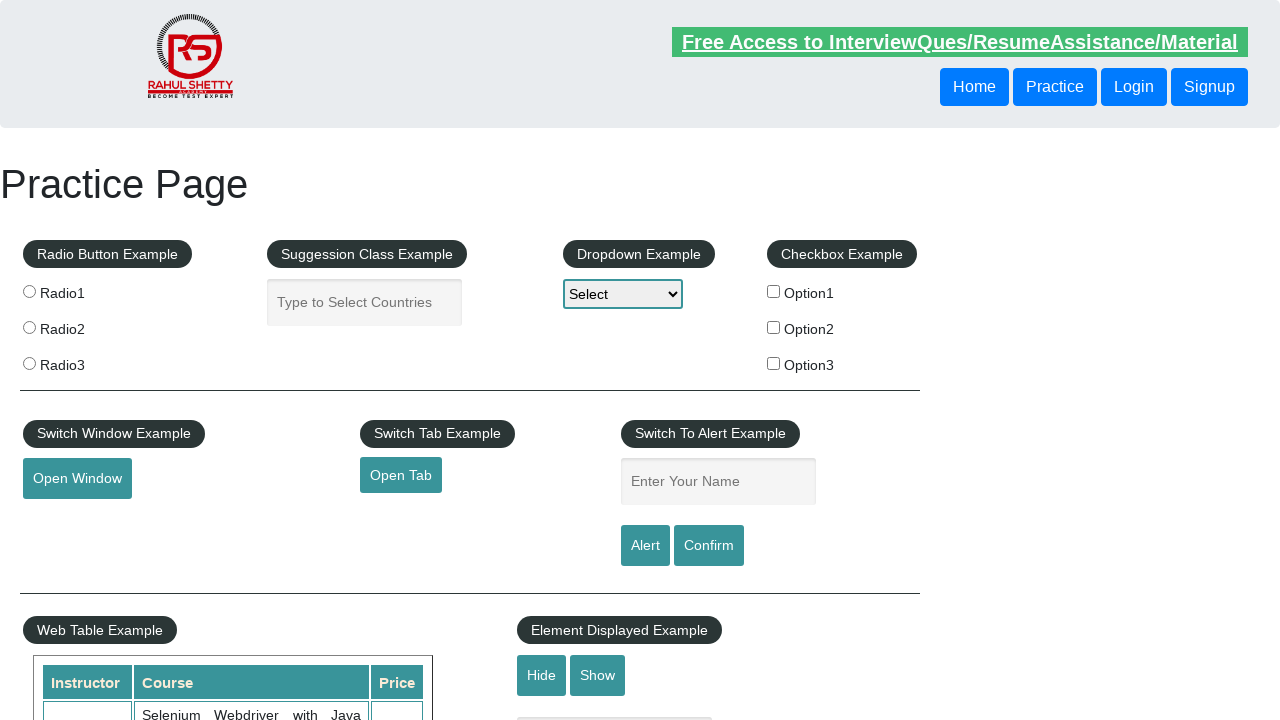

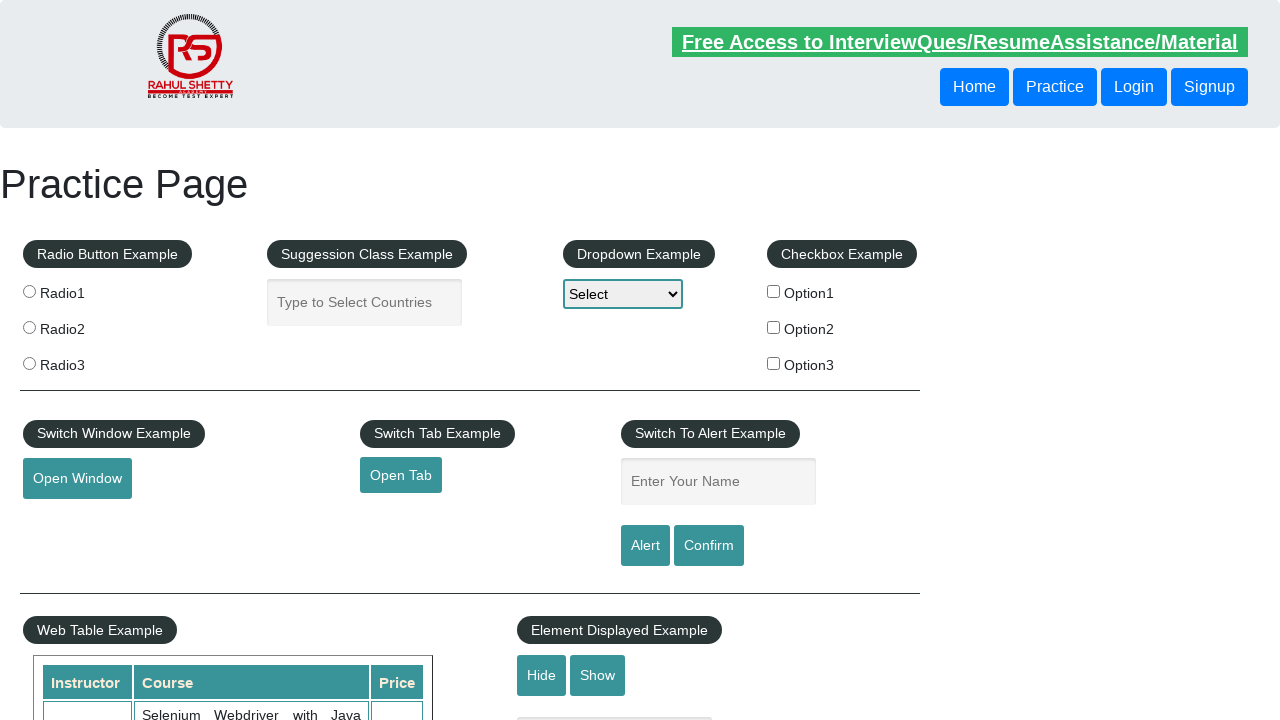